Tests the GreenKart shopping functionality by searching for products containing "ber", adding all matching items to cart, proceeding to checkout, and applying a promo code.

Starting URL: https://rahulshettyacademy.com/seleniumPractise/#/

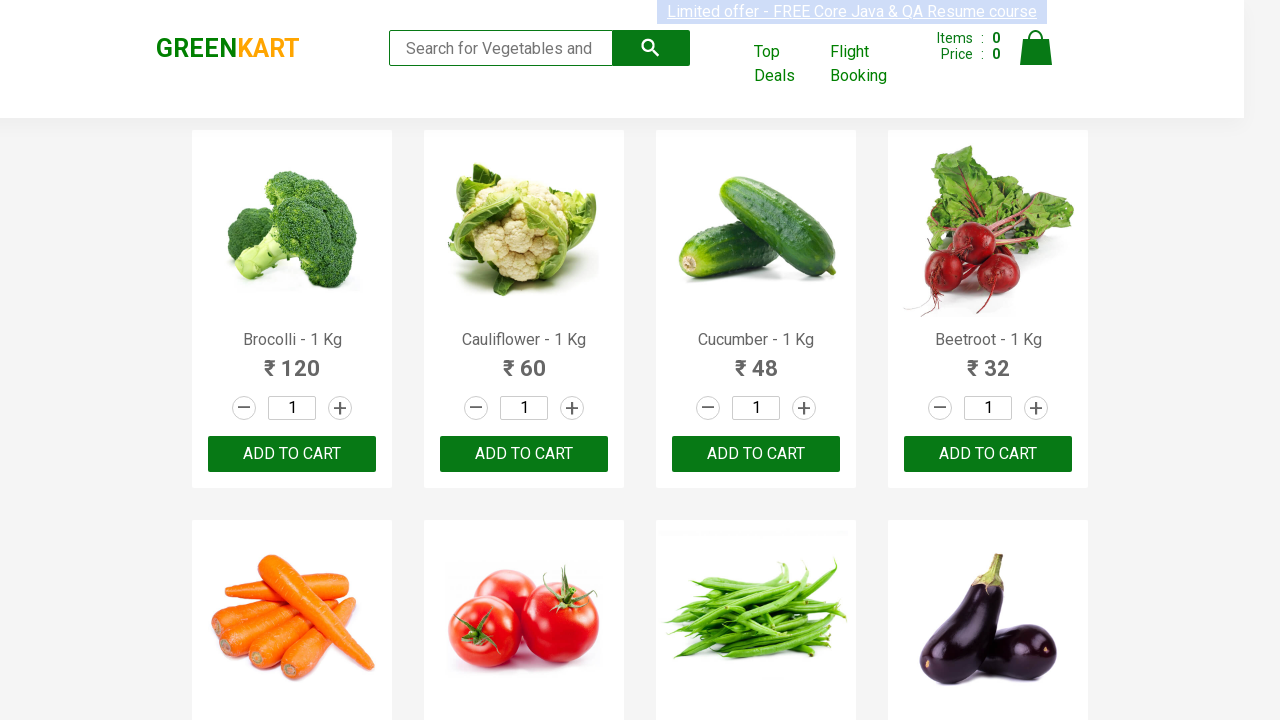

Filled search field with 'ber' to filter products on input.search-keyword
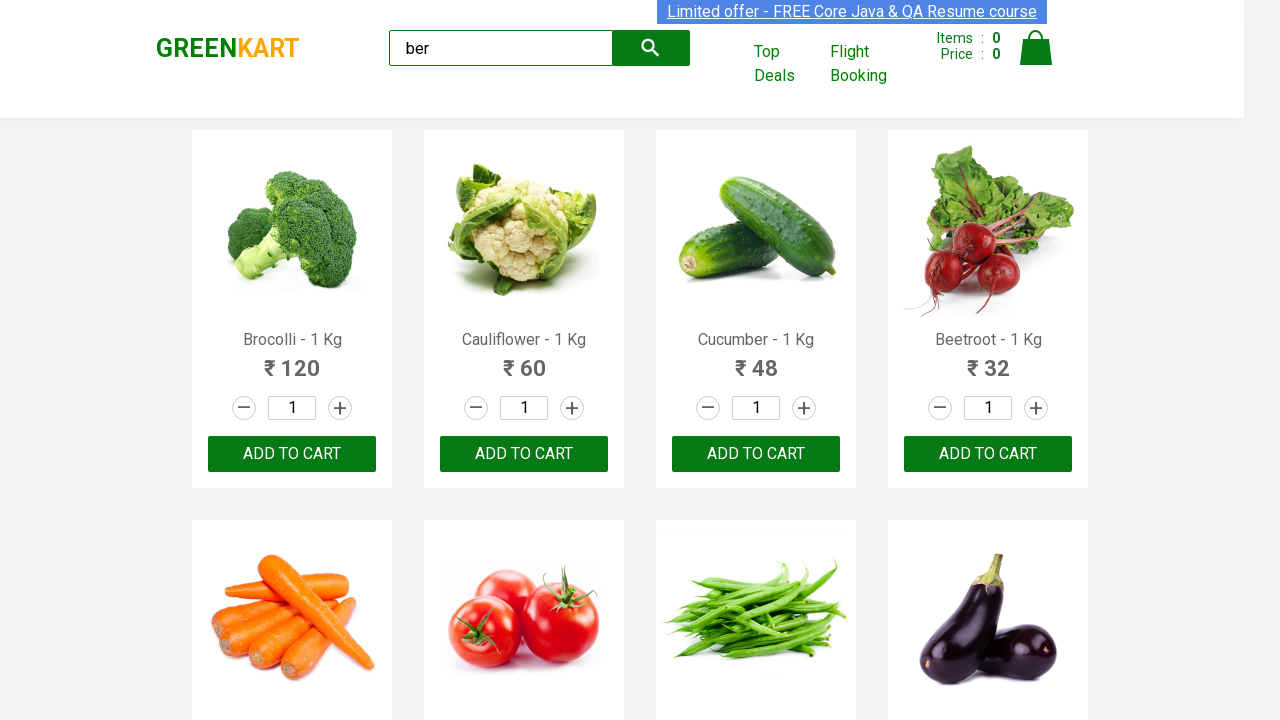

Waited for search results to filter (1000ms timeout)
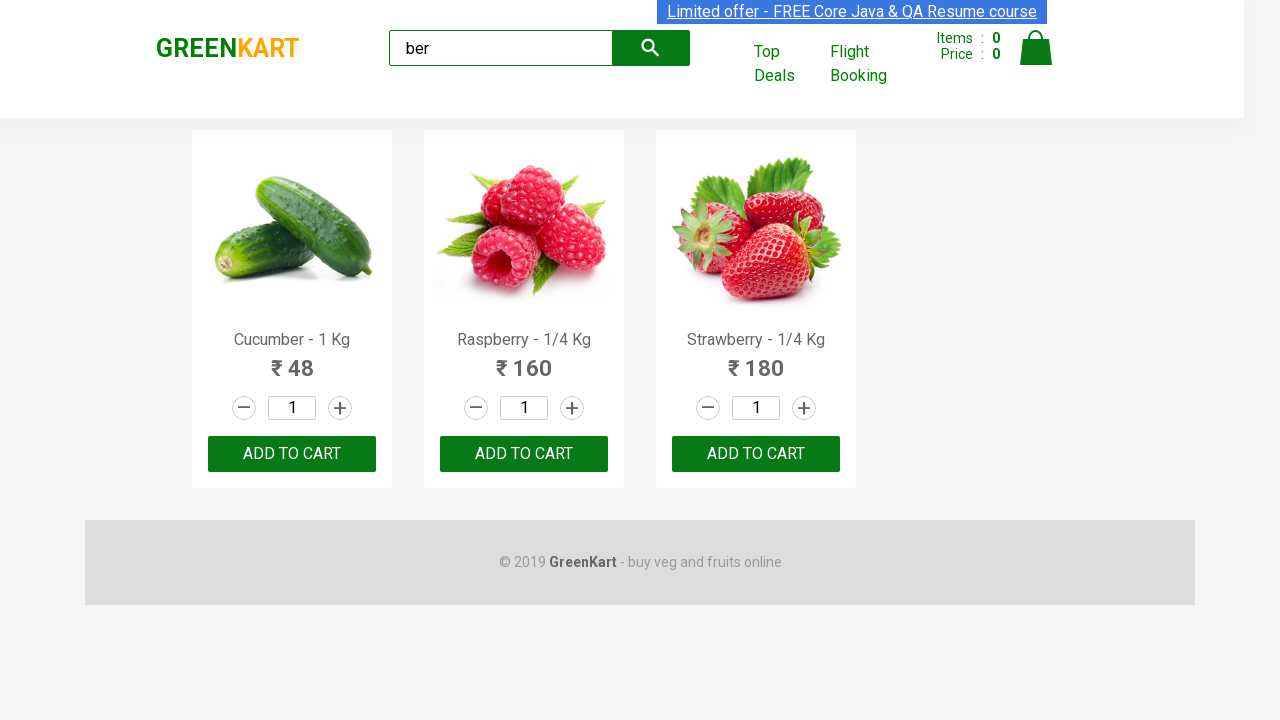

Retrieved all 'ADD TO CART' buttons for filtered products
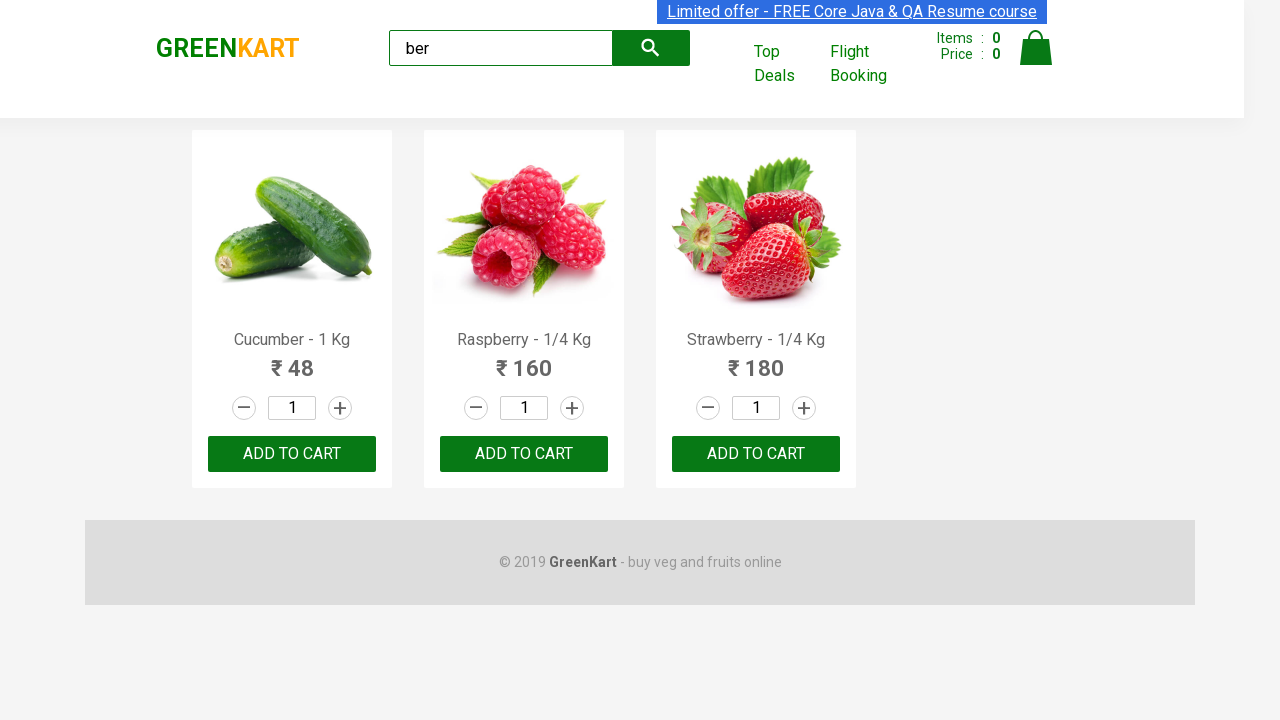

Clicked 'ADD TO CART' button for a product at (292, 454) on xpath=//div[@class='product-action']/button >> nth=0
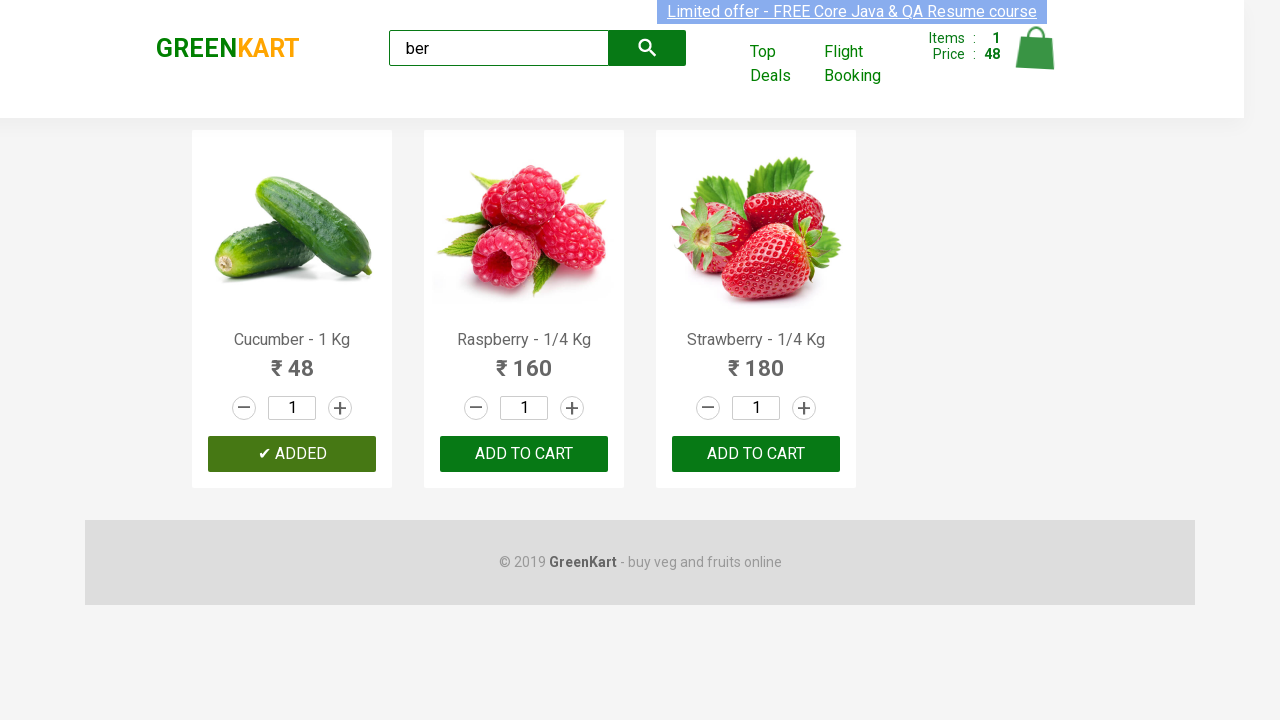

Clicked 'ADD TO CART' button for a product at (524, 454) on xpath=//div[@class='product-action']/button >> nth=1
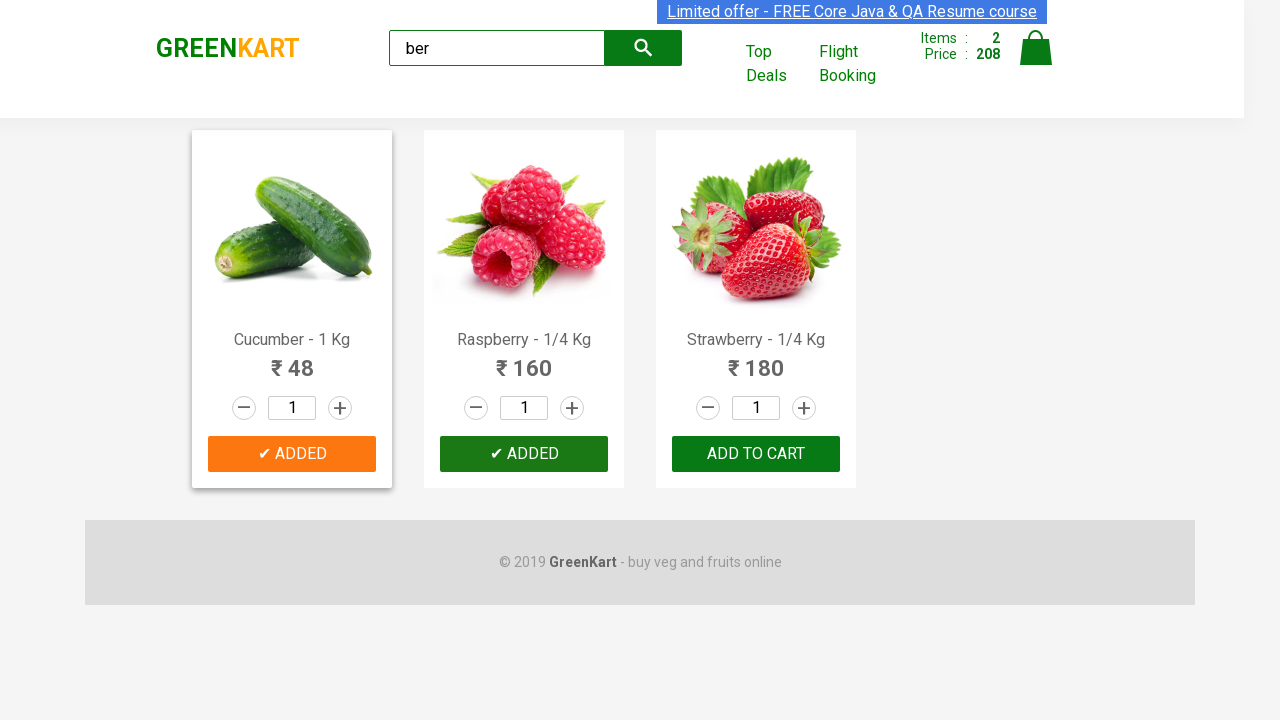

Clicked 'ADD TO CART' button for a product at (756, 454) on xpath=//div[@class='product-action']/button >> nth=2
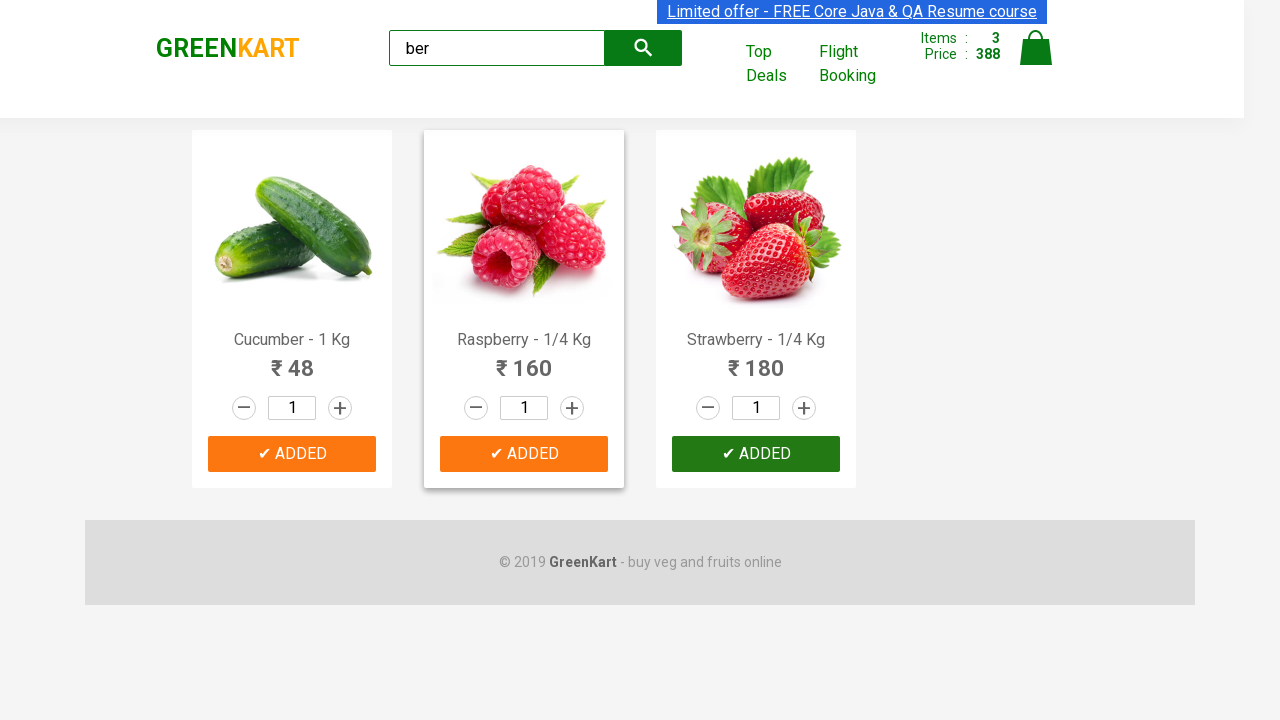

Clicked cart icon to view cart at (1036, 48) on img[alt='Cart']
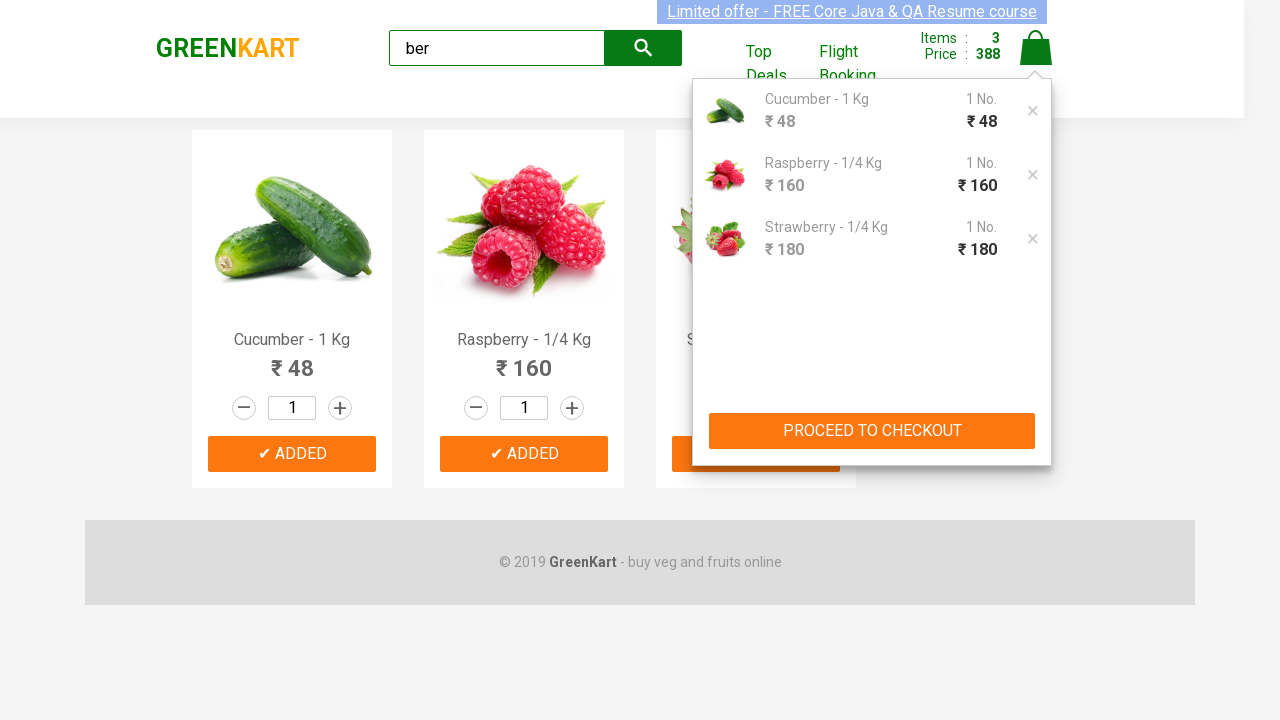

Clicked 'PROCEED TO CHECKOUT' button at (872, 431) on xpath=//button[text()='PROCEED TO CHECKOUT']
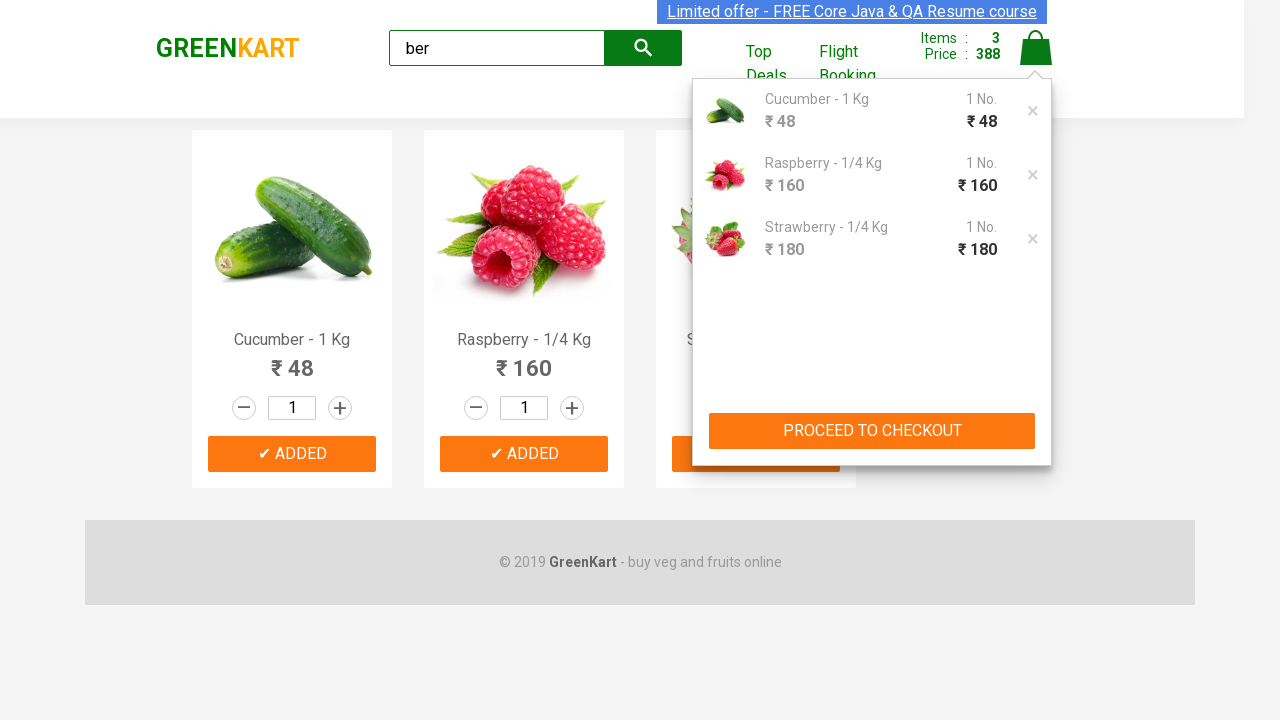

Promo code input field became visible
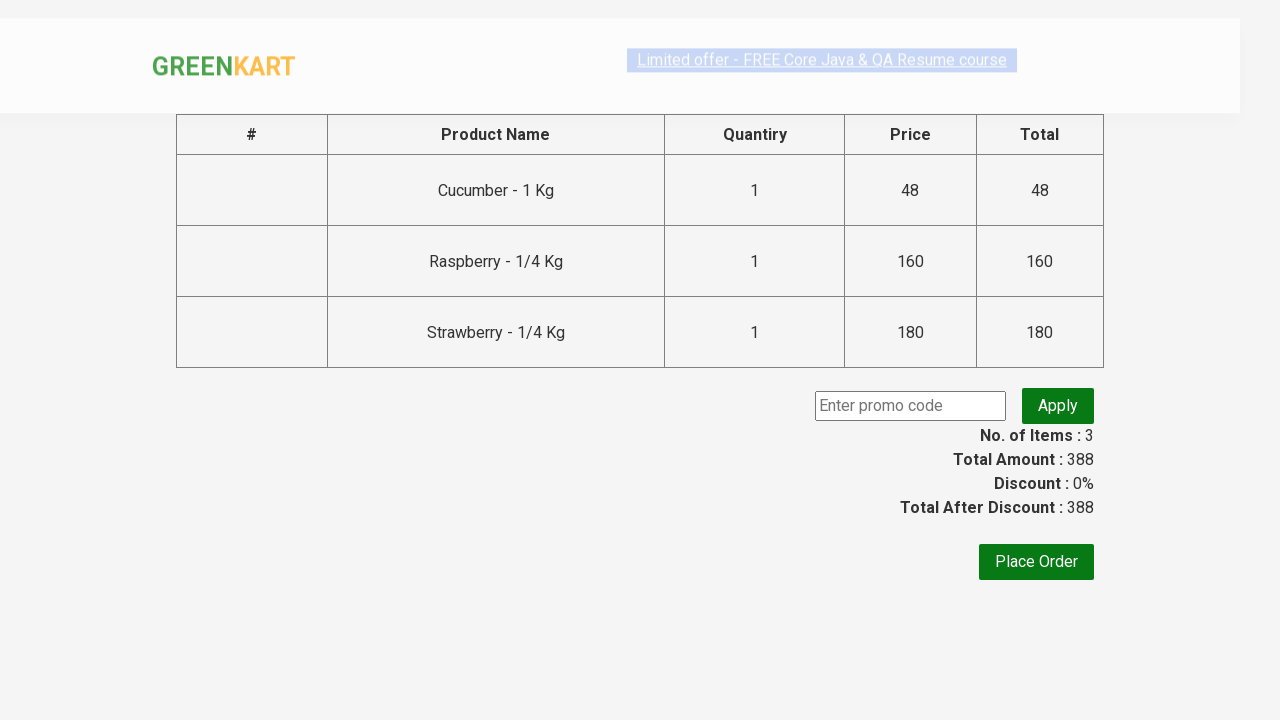

Entered promo code 'rahulshettyacademy' on .promoCode
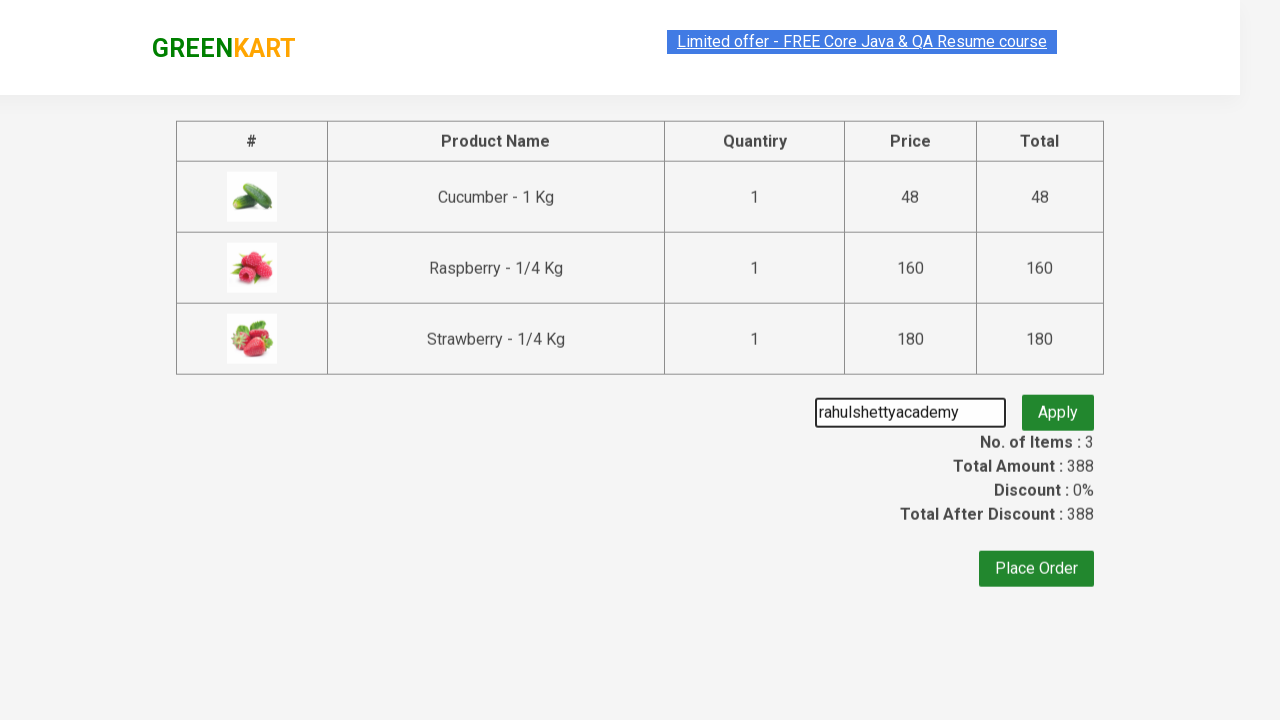

Clicked apply promo button to validate code at (1058, 406) on button.promoBtn
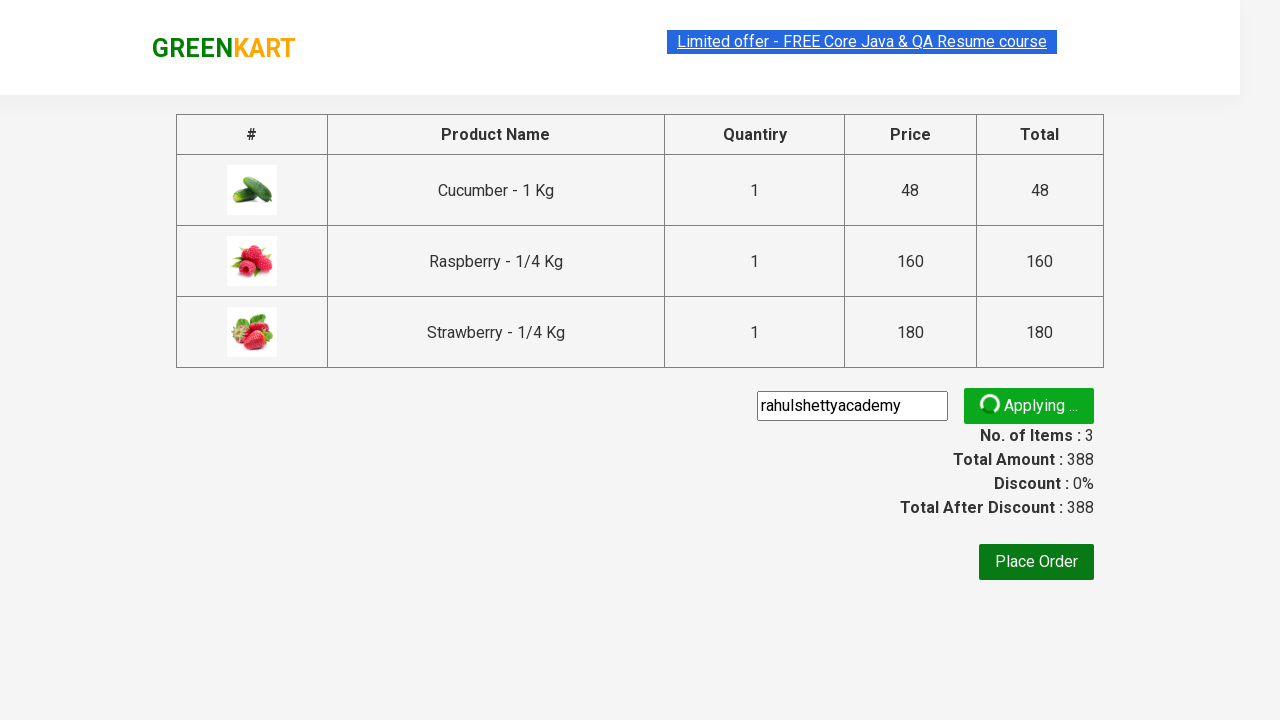

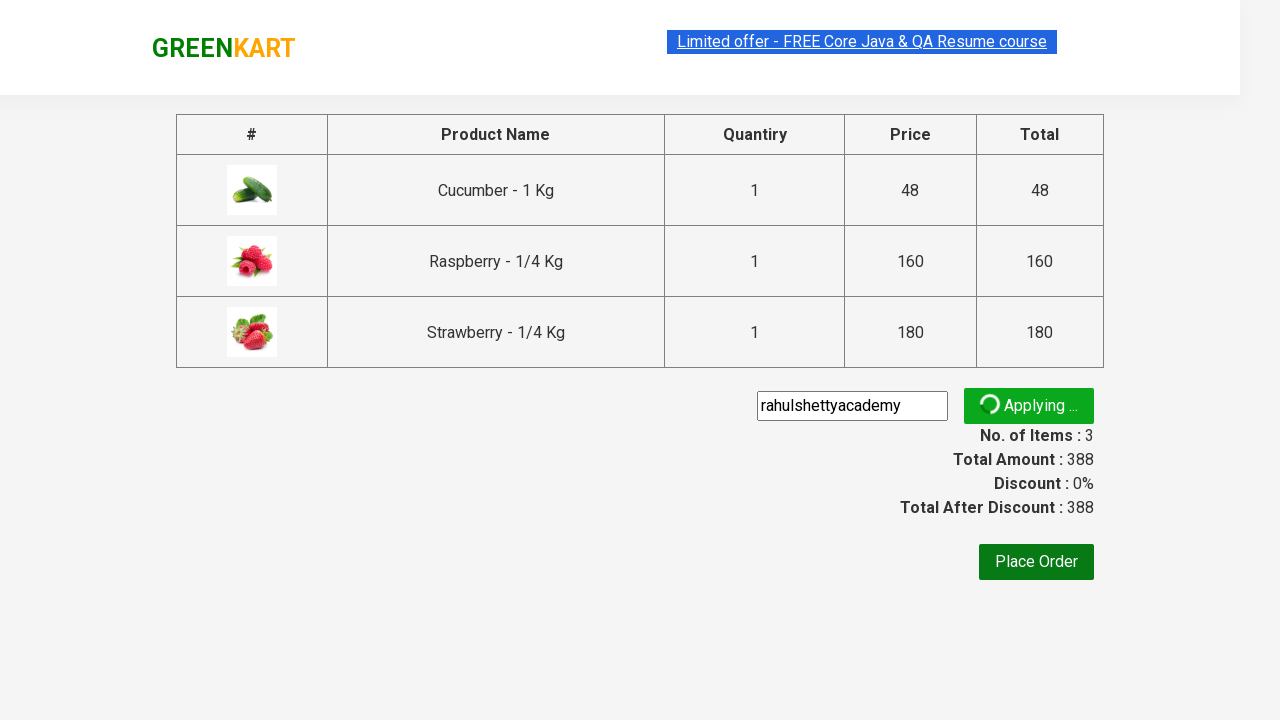